Navigates to Rakuten homepage and verifies the page loads successfully

Starting URL: https://www.rakuten.com/

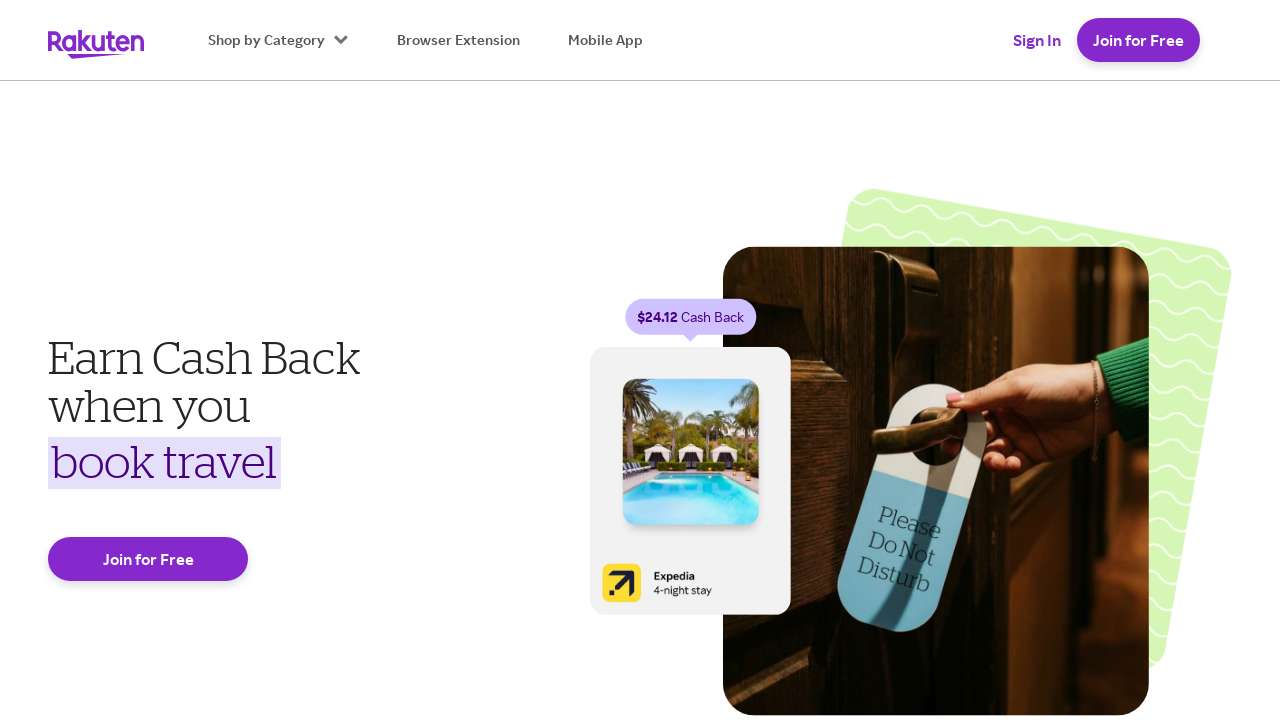

Waited for page to reach domcontentloaded state
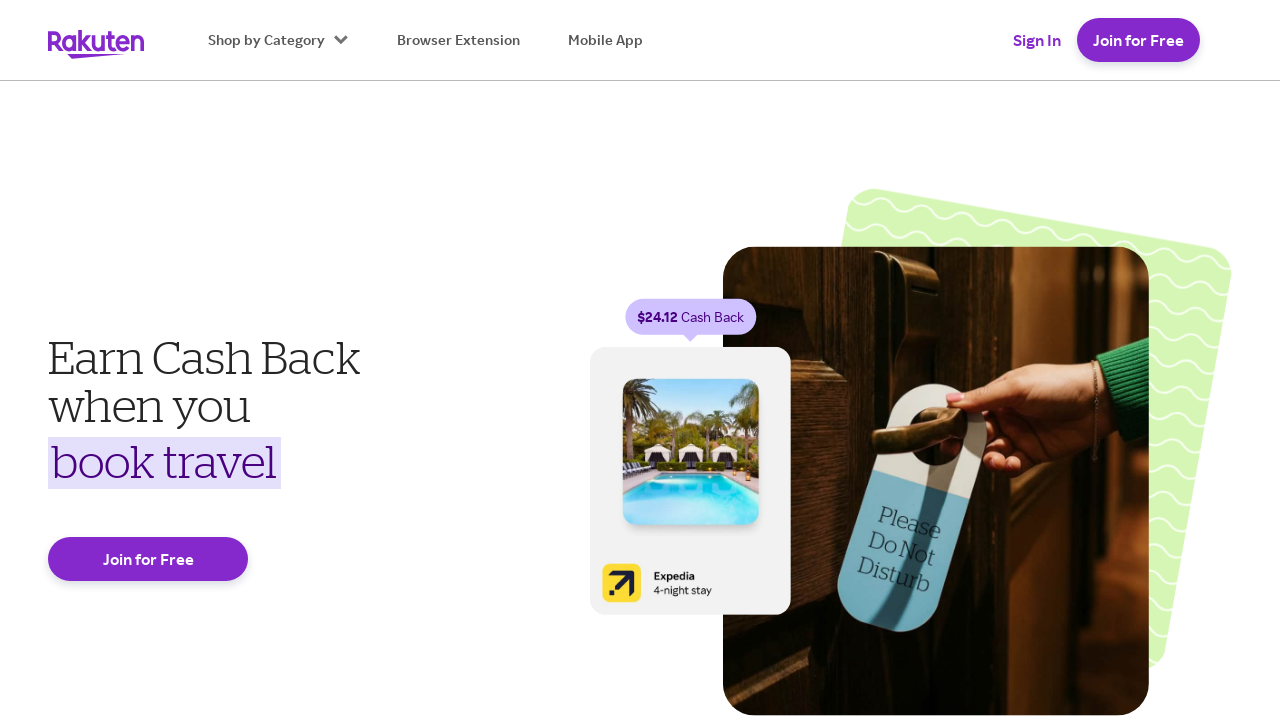

Verified body element is present on Rakuten homepage
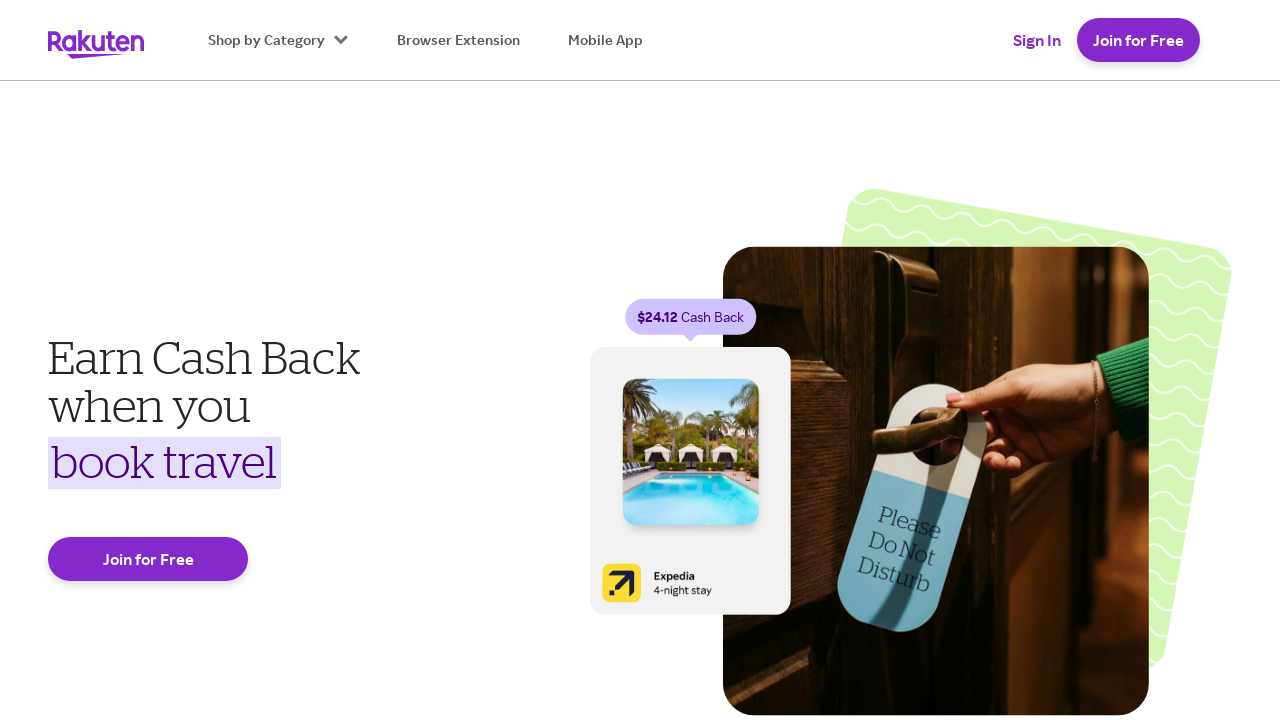

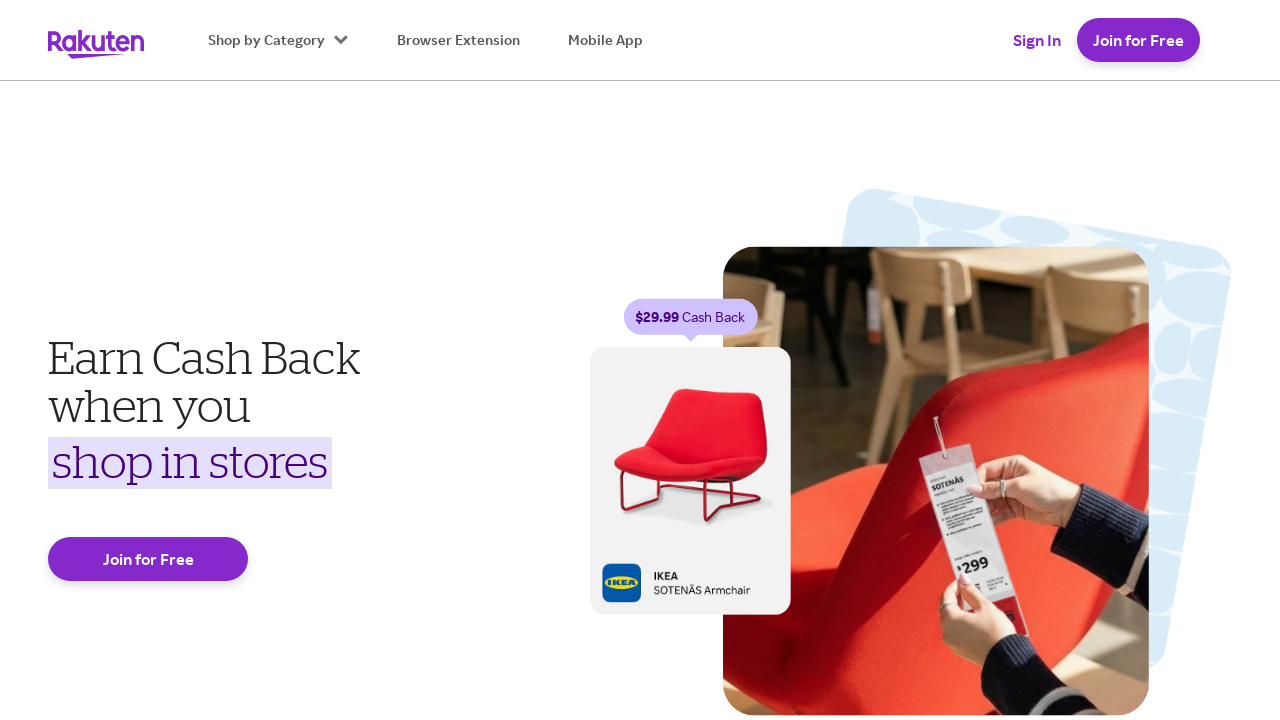